Navigates to the WebdriverIO homepage and verifies the page has the correct title

Starting URL: https://webdriver.io

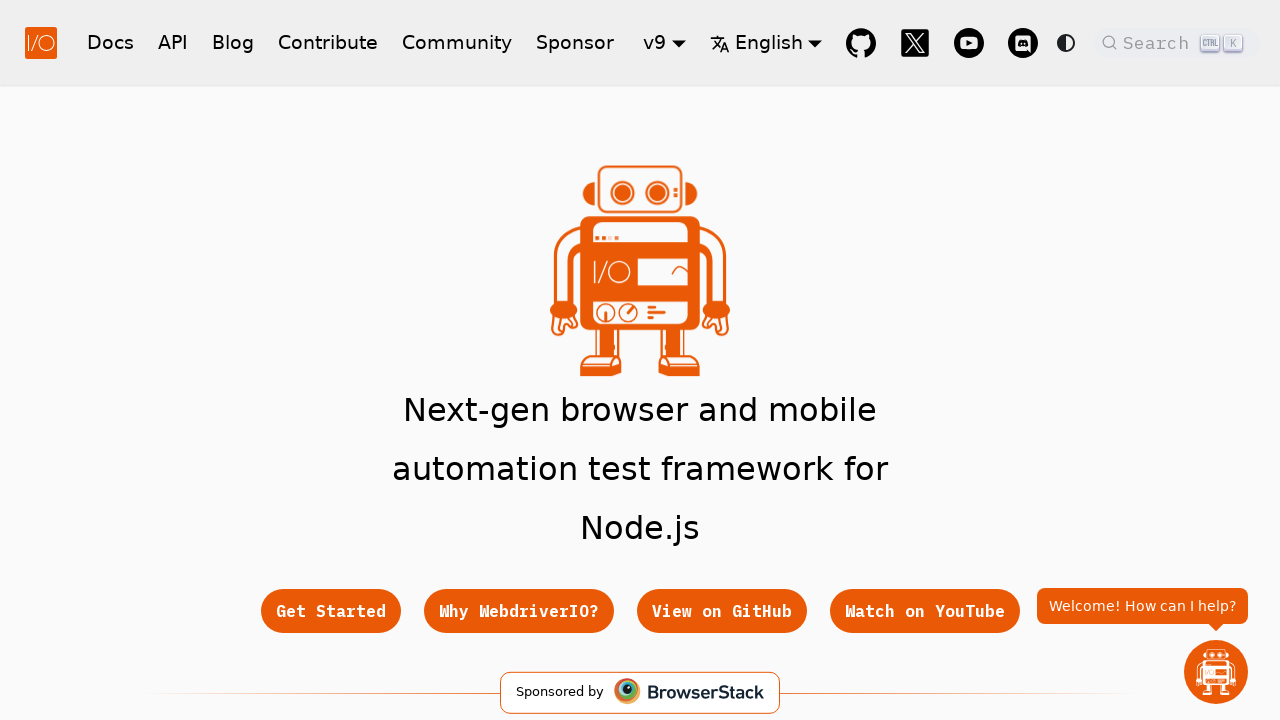

Navigated to WebdriverIO homepage
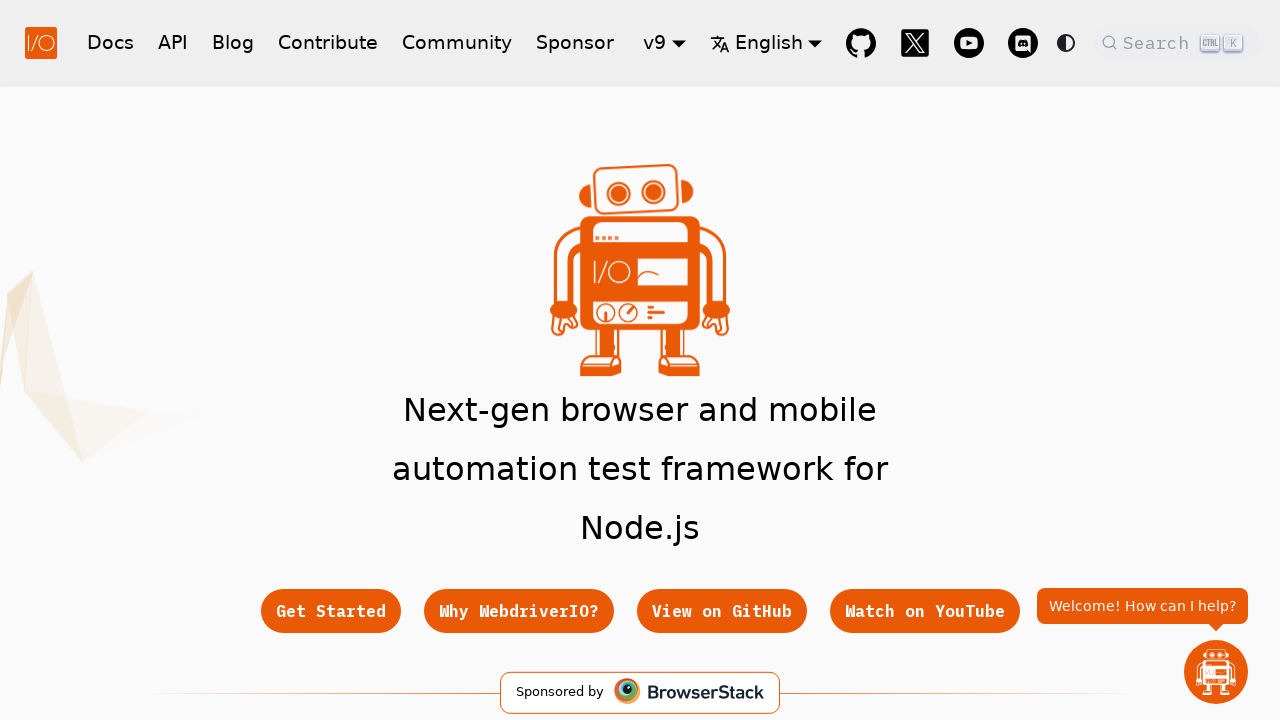

Retrieved page title
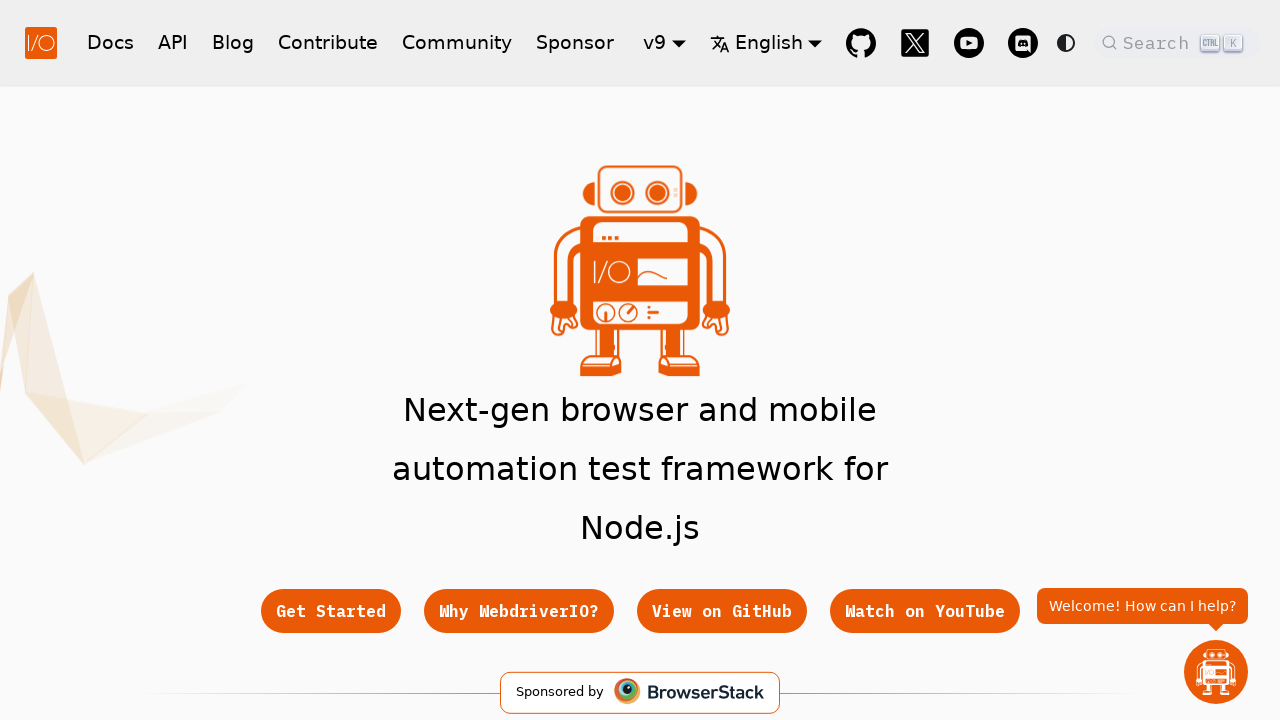

Verified page has correct title: WebdriverIO · Next-gen browser and mobile automation test framework for Node.js | WebdriverIO
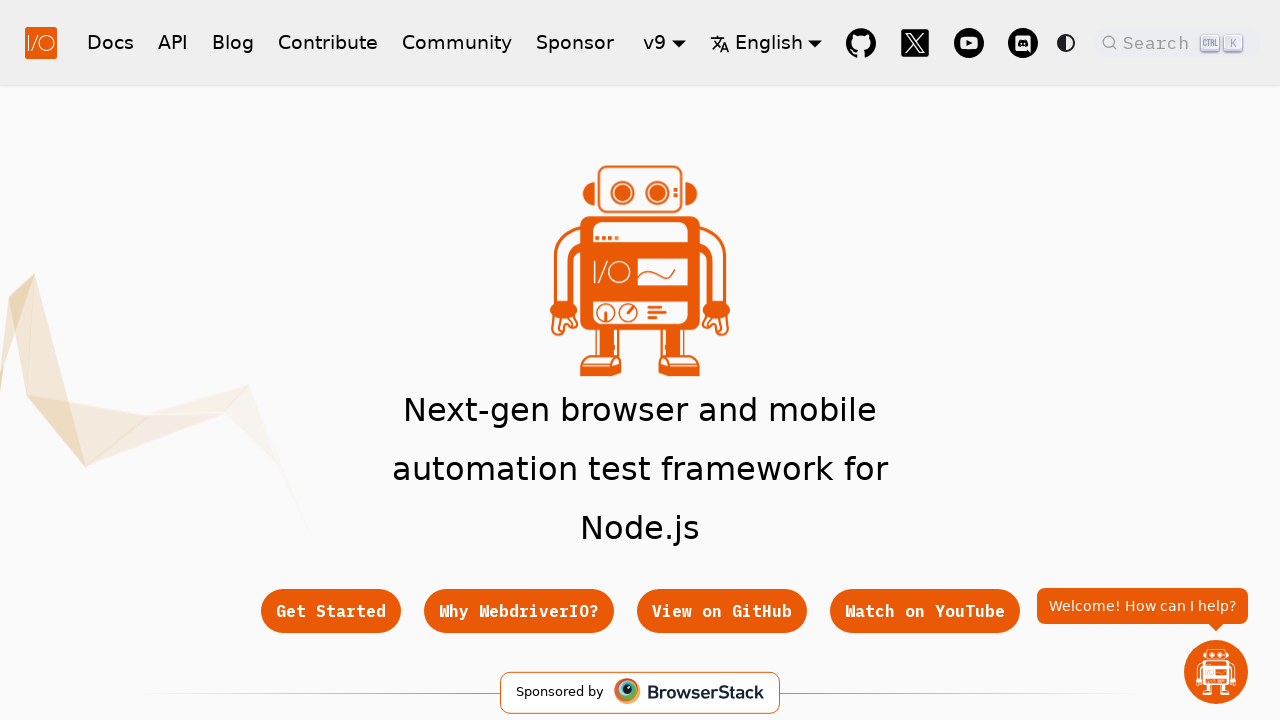

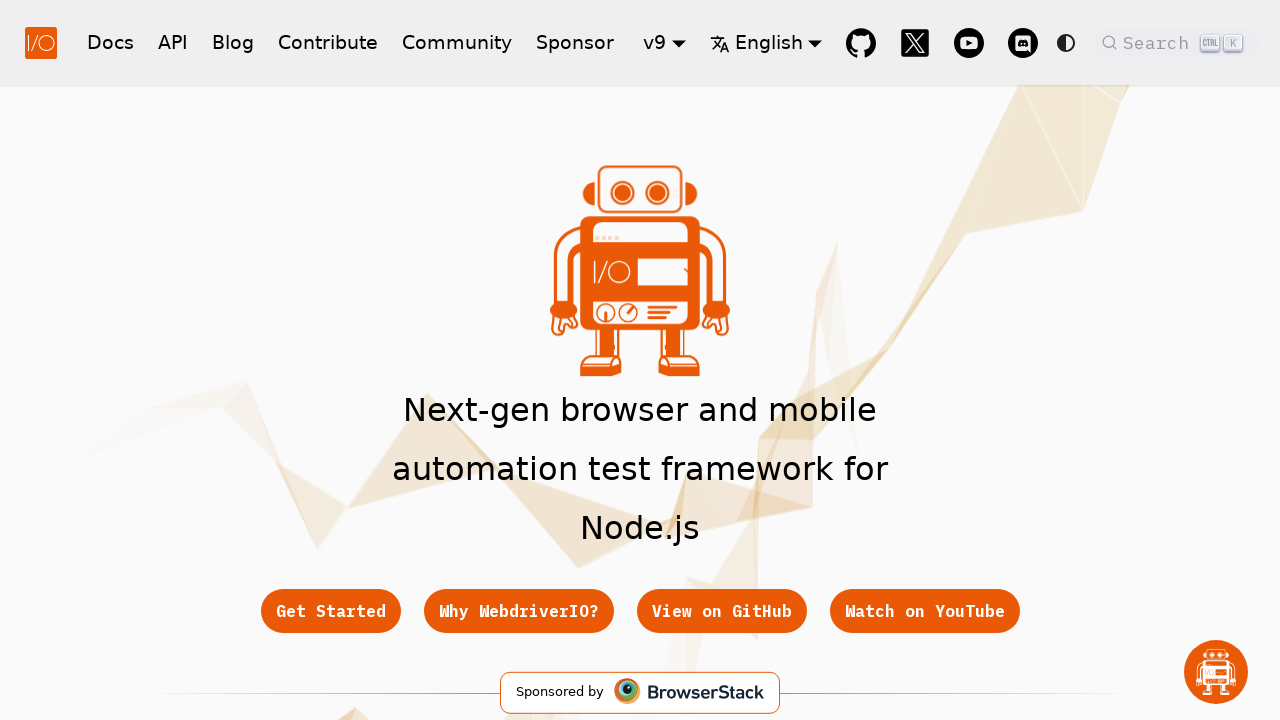